Navigates to FTSE 100 stock market summary page and views both risers and fallers tables

Starting URL: https://www.hl.co.uk/shares/stock-market-summary/ftse-100

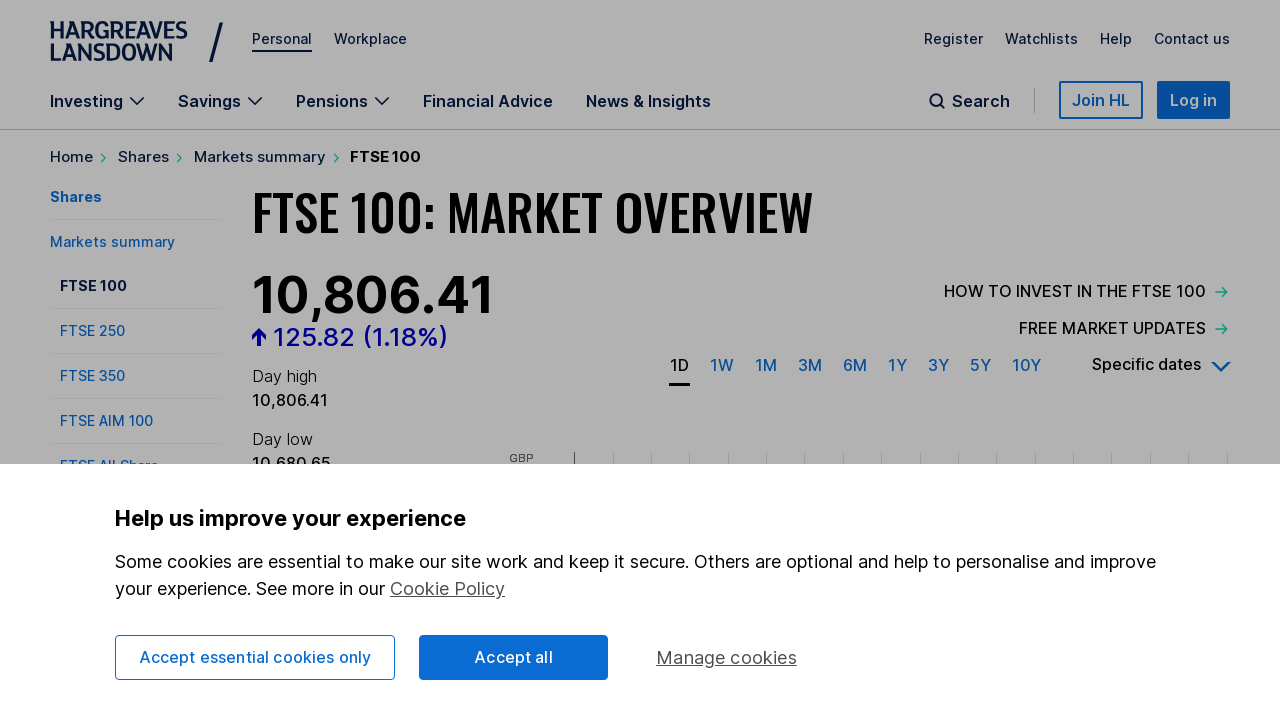

Clicked 'View risers' link at (433, 361) on xpath=//*[@title="View risers"]
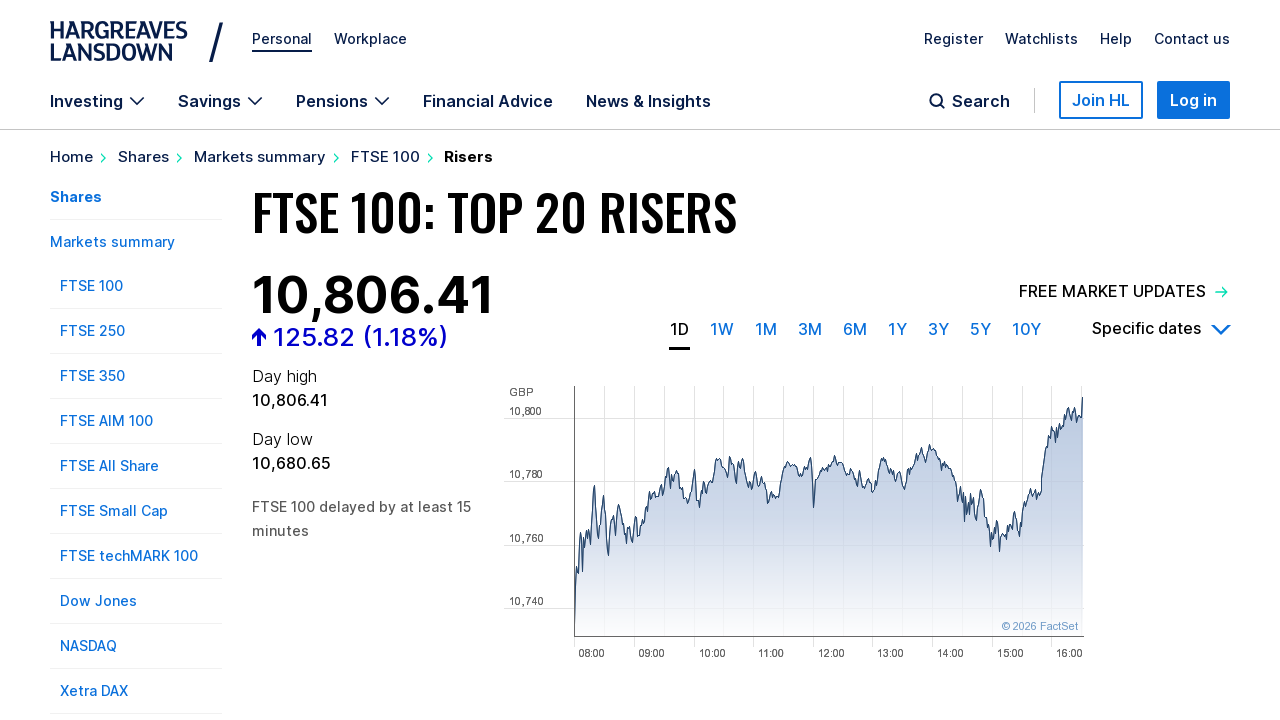

Risers table loaded
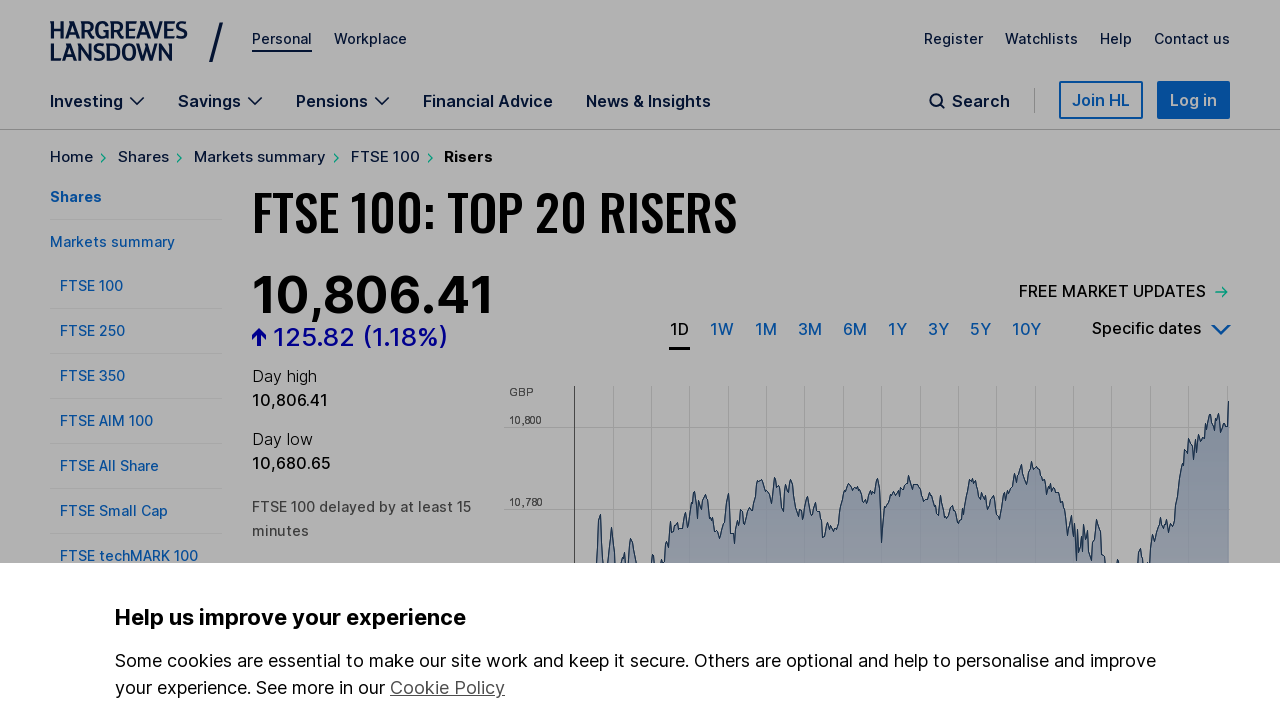

Clicked 'View fallers' link at (525, 360) on xpath=//*[@title="View fallers"]
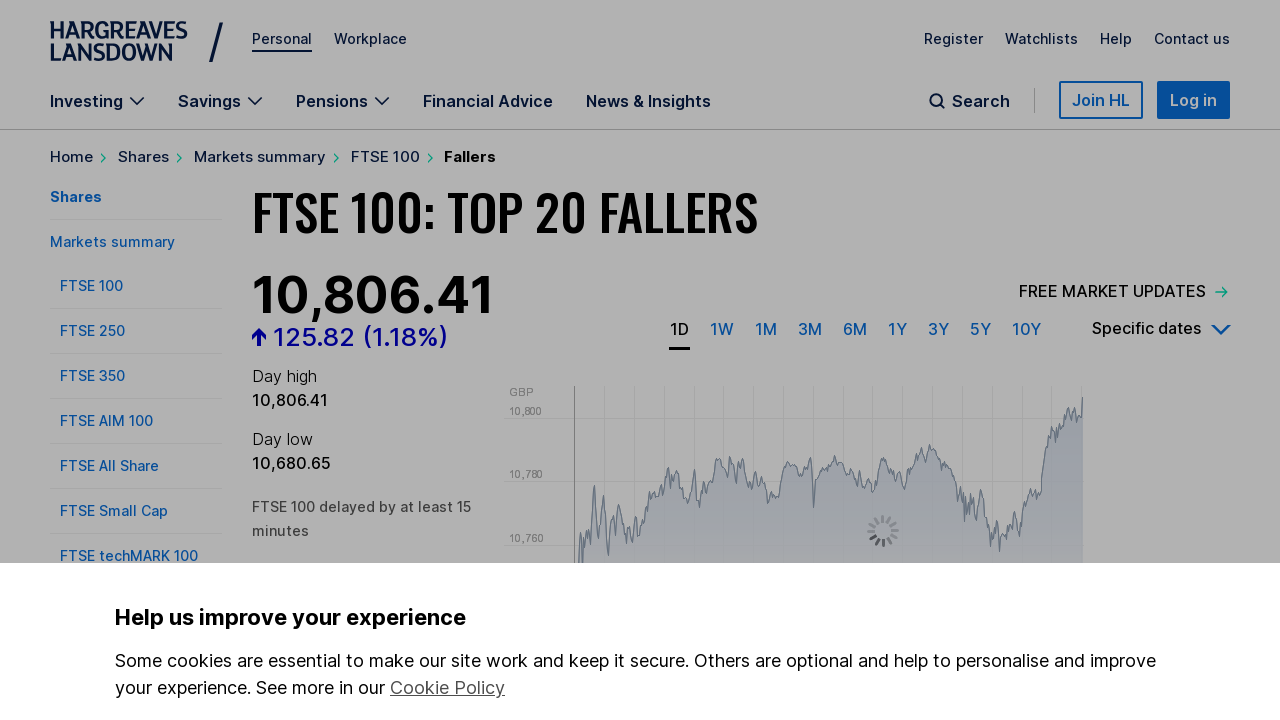

Fallers table loaded
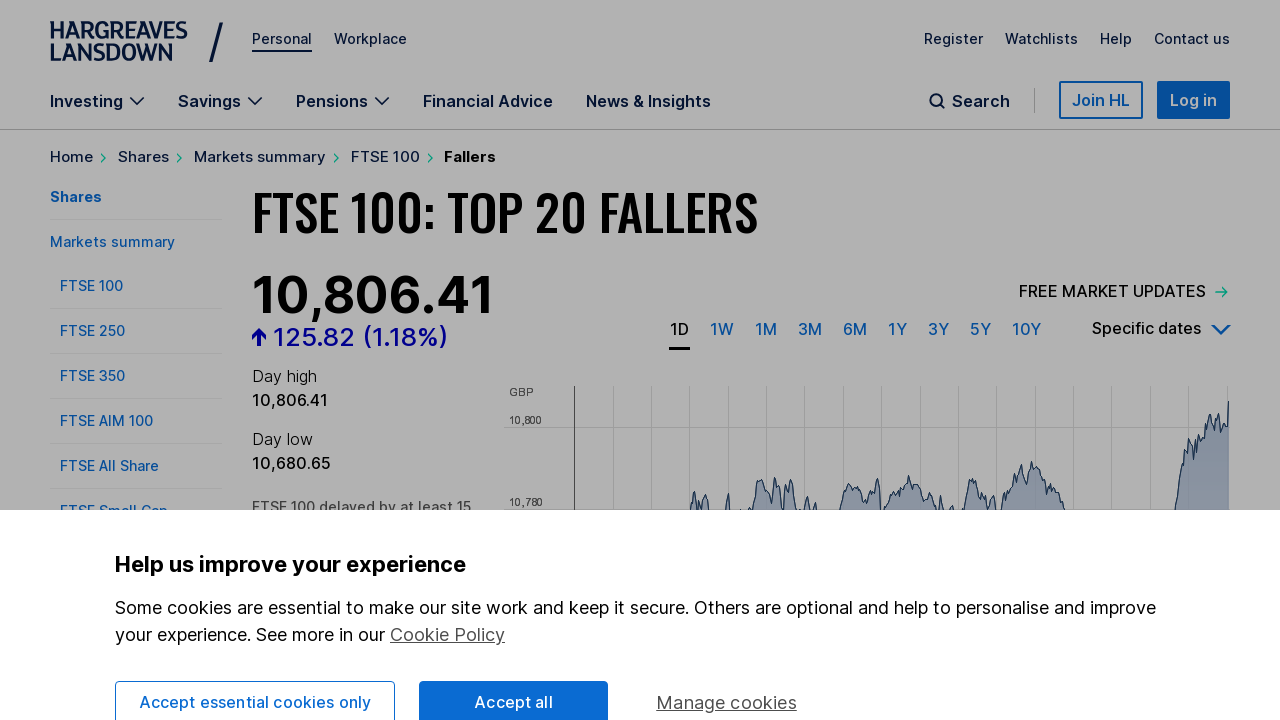

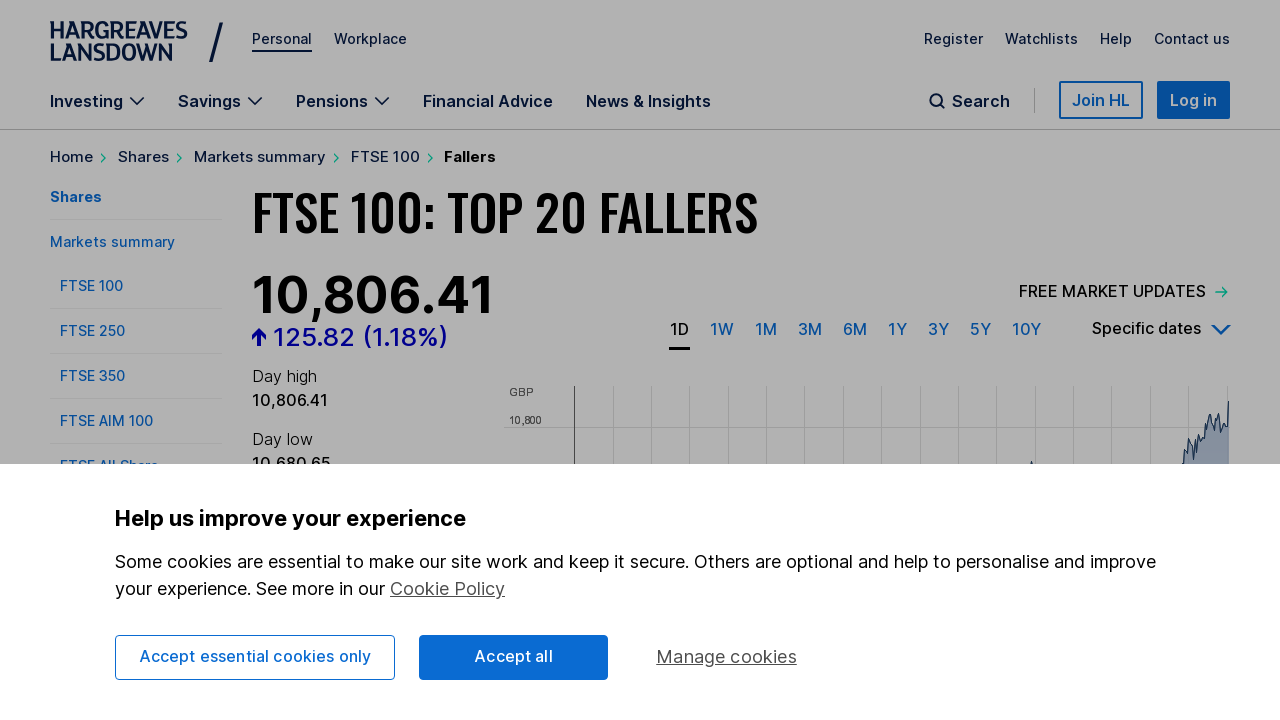